Tests table sorting functionality by clicking the first column header to sort, then verifies the sorted order, and navigates through pagination to find an item containing "Rice".

Starting URL: https://rahulshettyacademy.com/seleniumPractise/#/offers

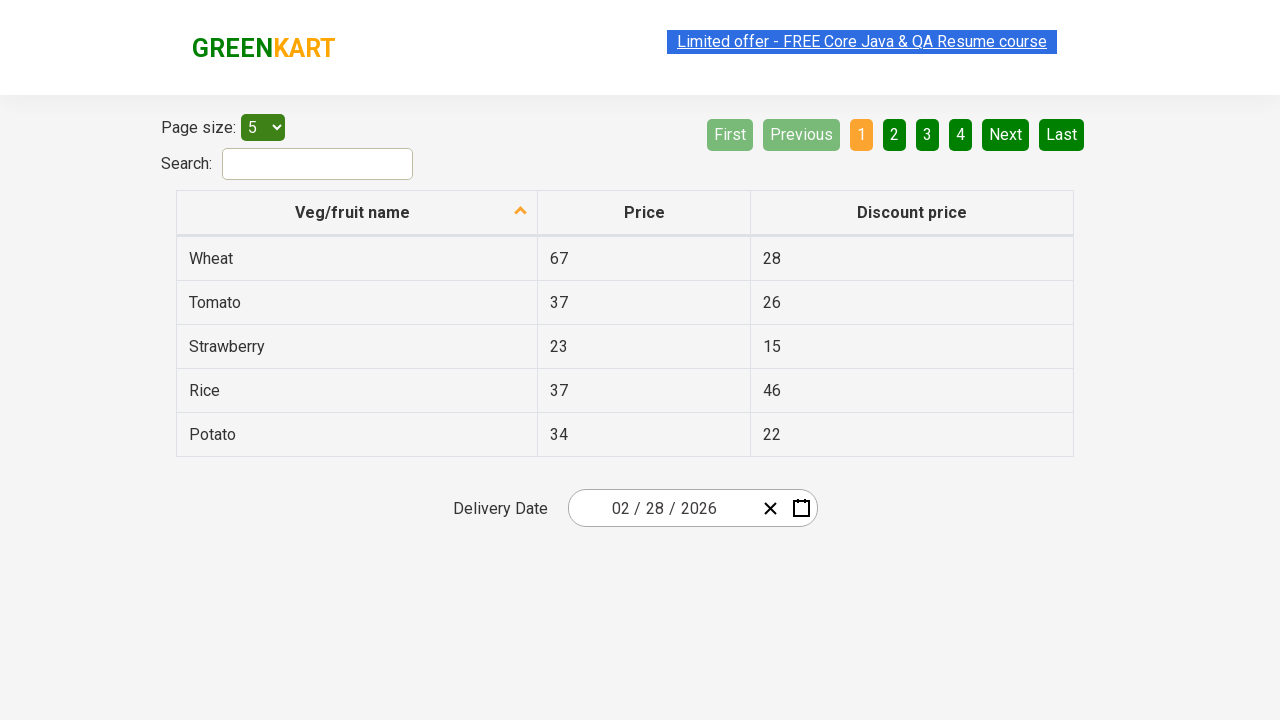

Clicked first column header to sort table at (357, 213) on xpath=//tr/th[1]
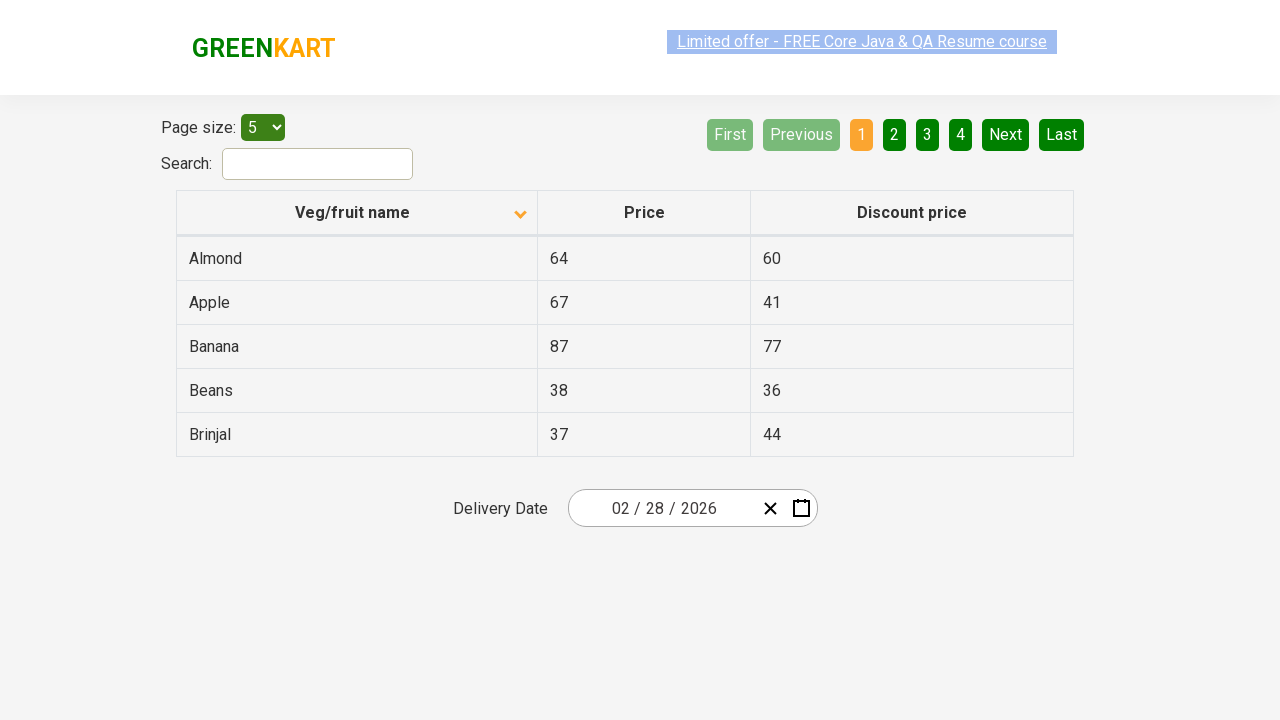

Table rows loaded and visible
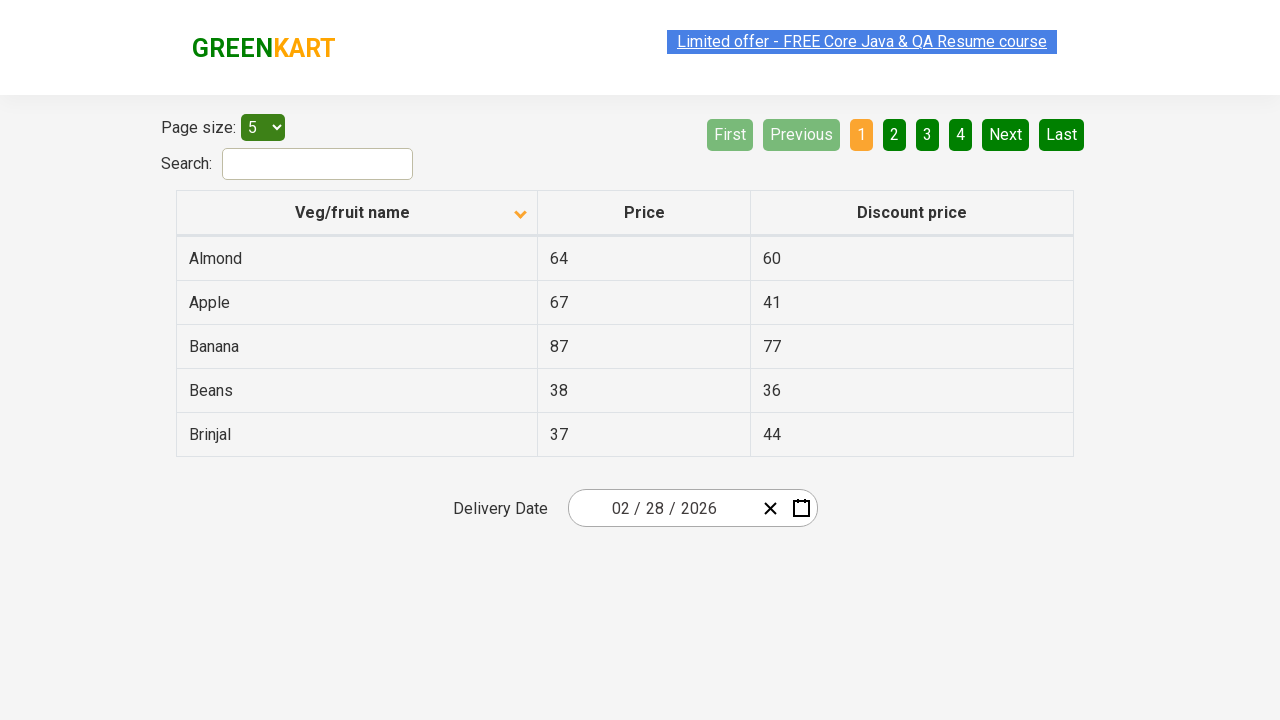

Retrieved all items from first column
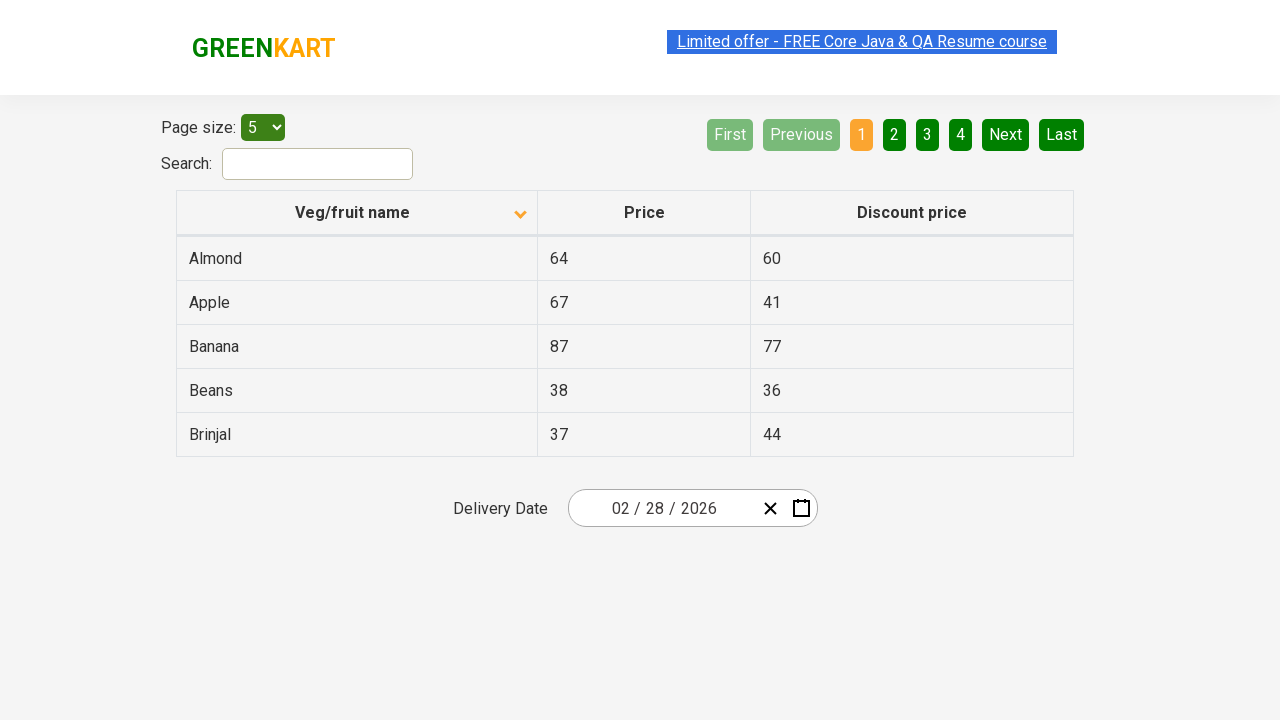

Verified that list is sorted correctly
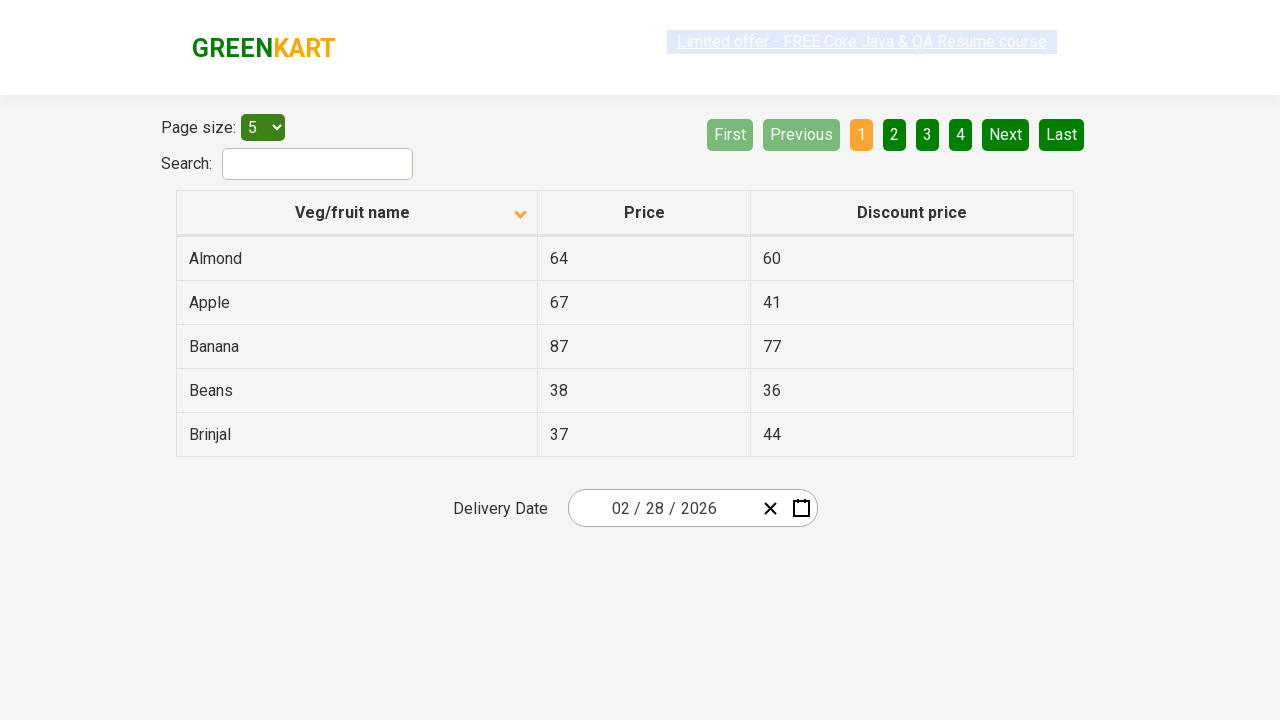

Retrieved current page items from first column
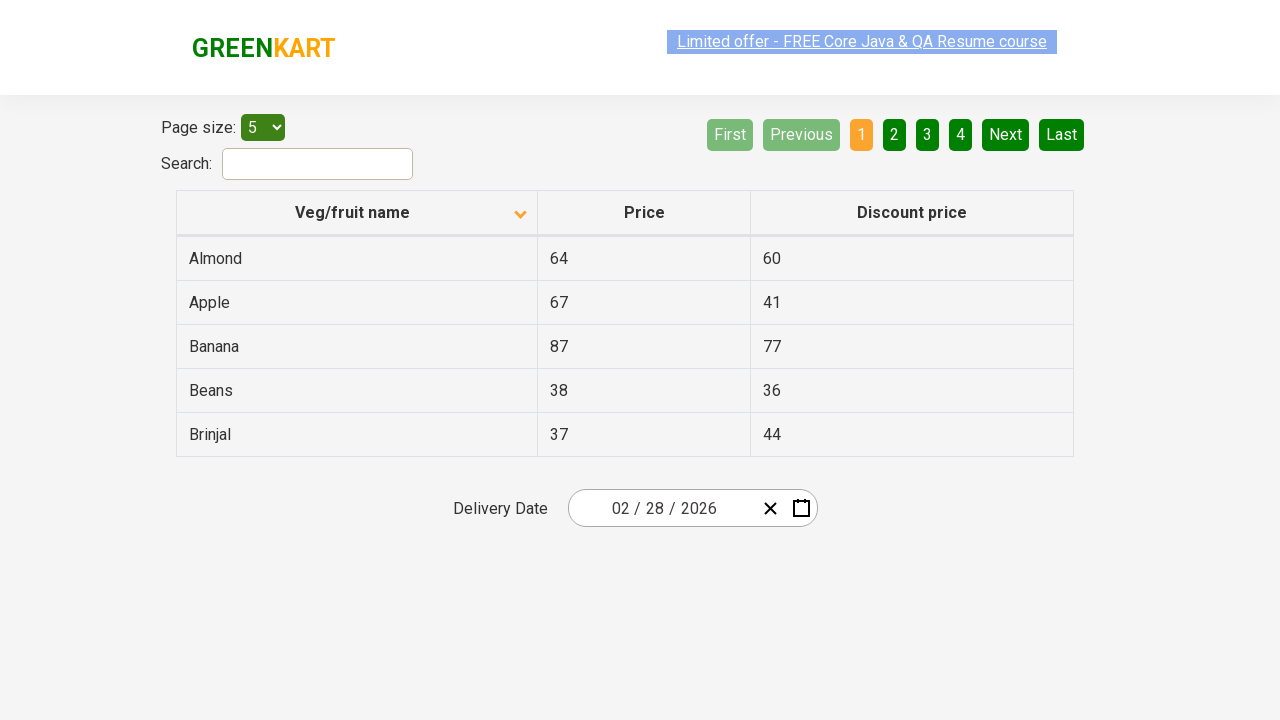

Clicked Next button to navigate to next page at (1006, 134) on [aria-label='Next']
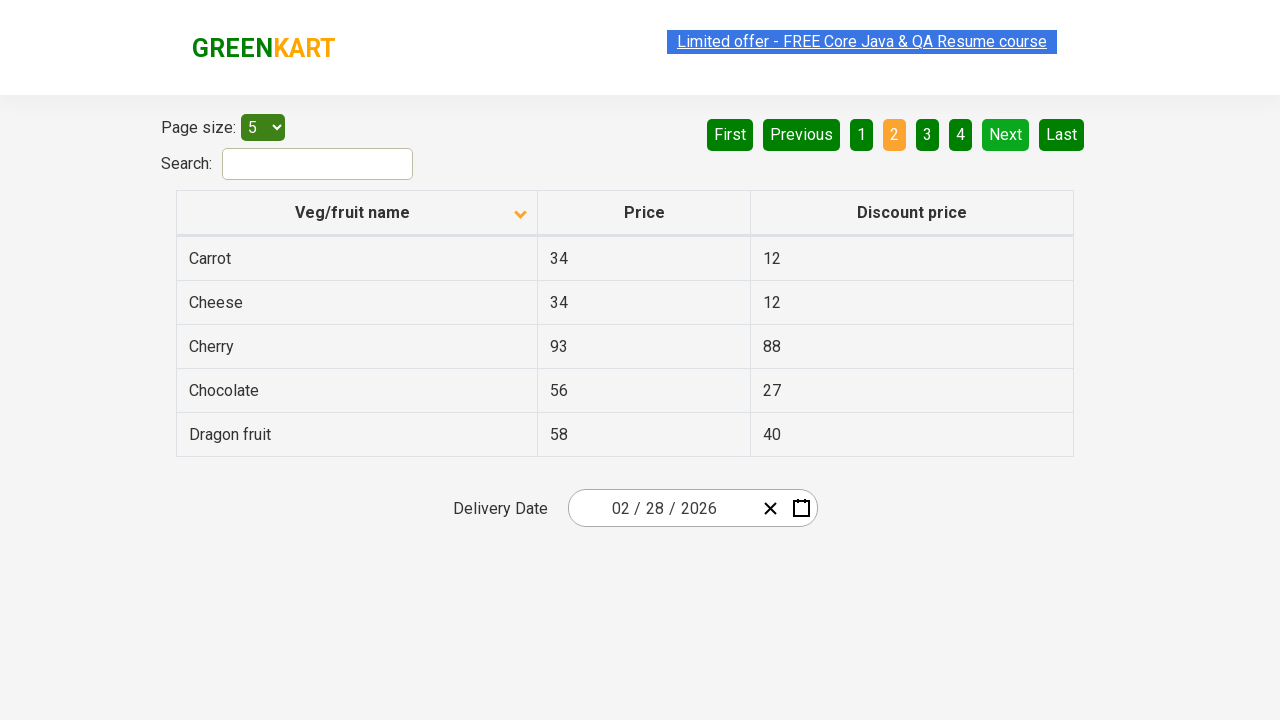

Waited 500ms for page transition to complete
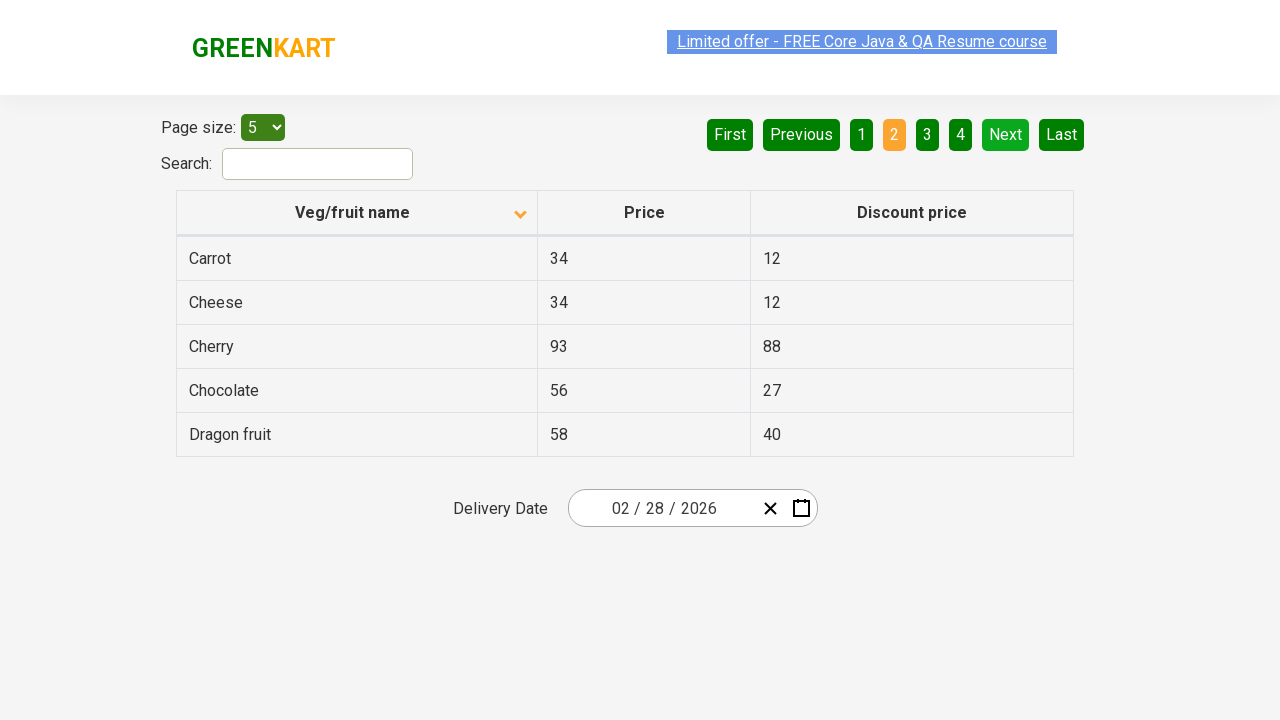

Retrieved current page items from first column
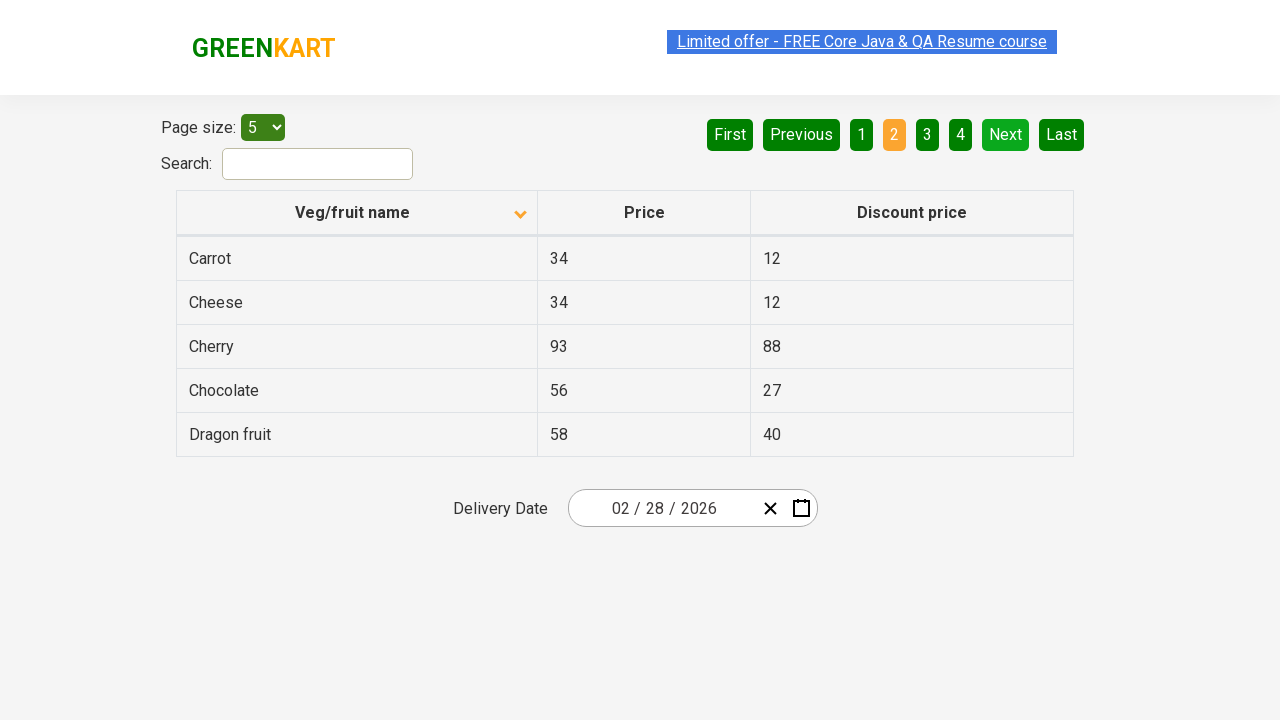

Clicked Next button to navigate to next page at (1006, 134) on [aria-label='Next']
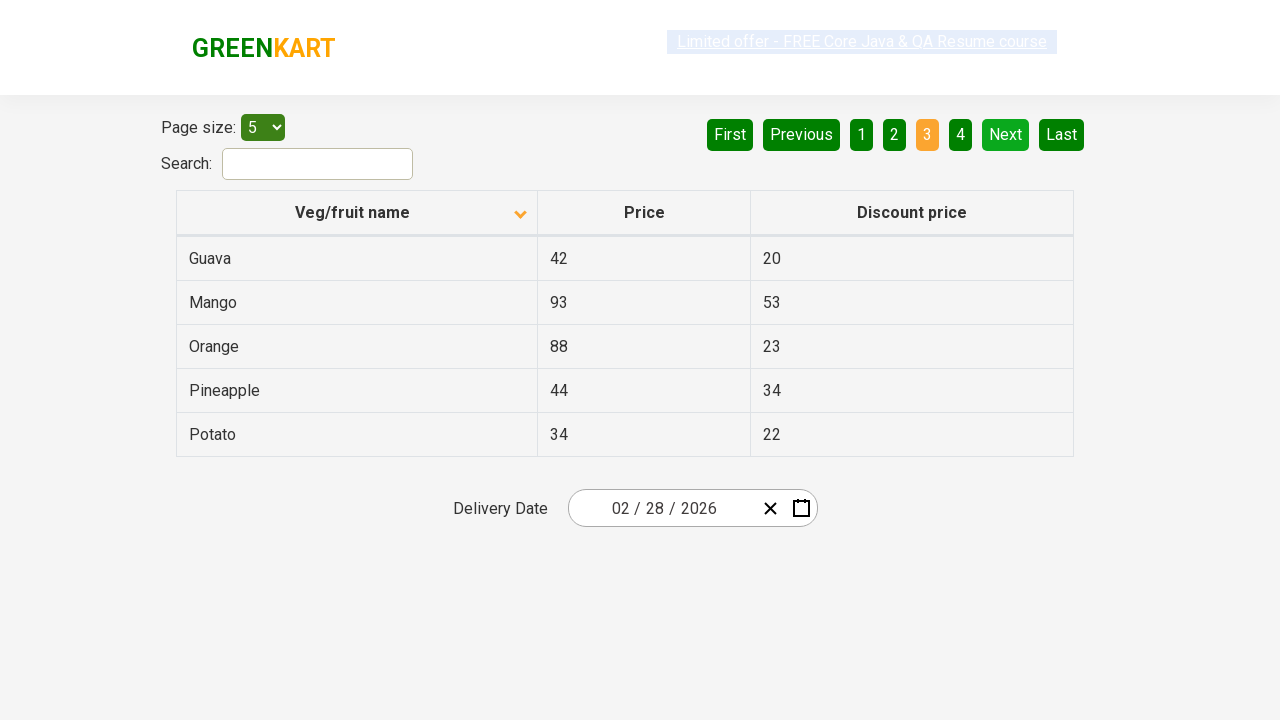

Waited 500ms for page transition to complete
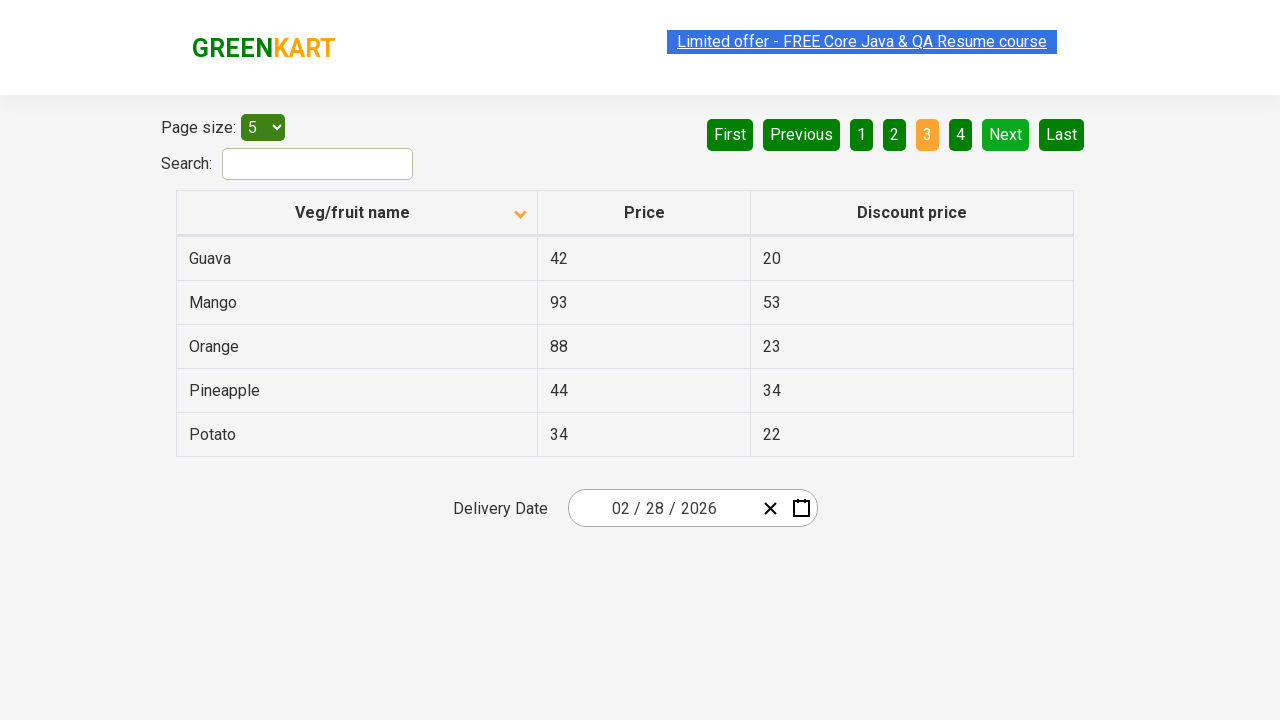

Retrieved current page items from first column
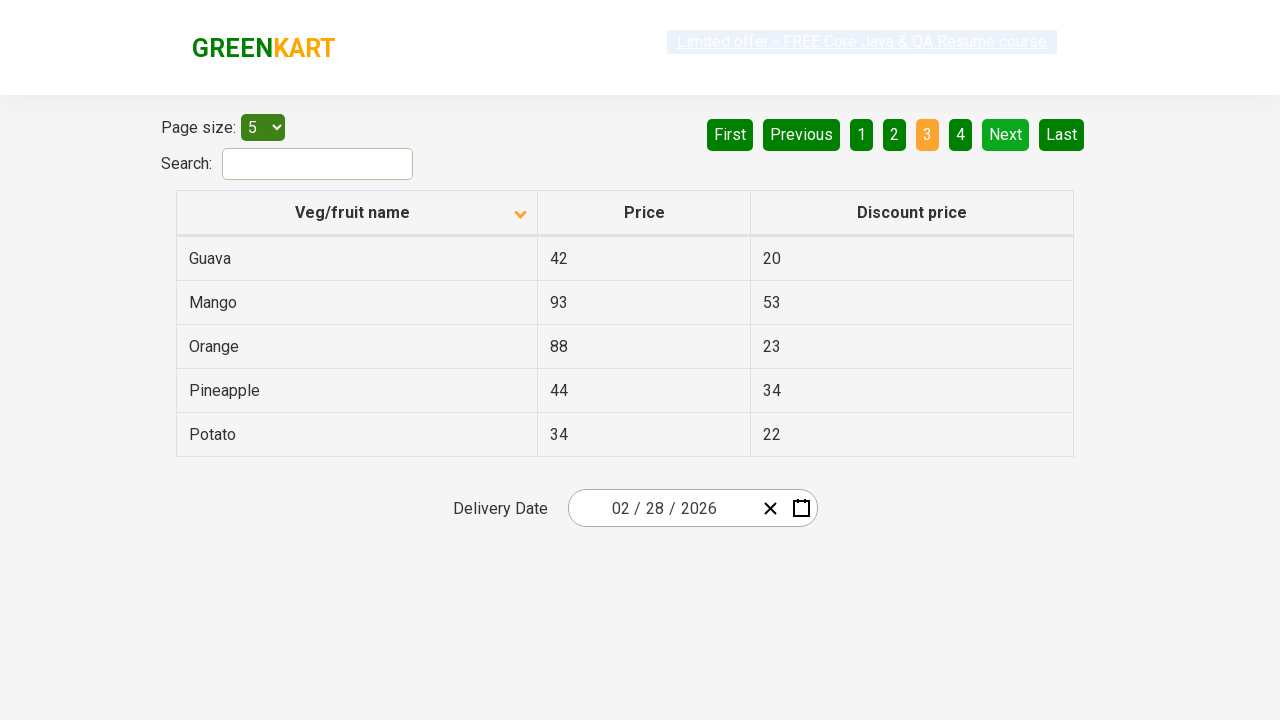

Clicked Next button to navigate to next page at (1006, 134) on [aria-label='Next']
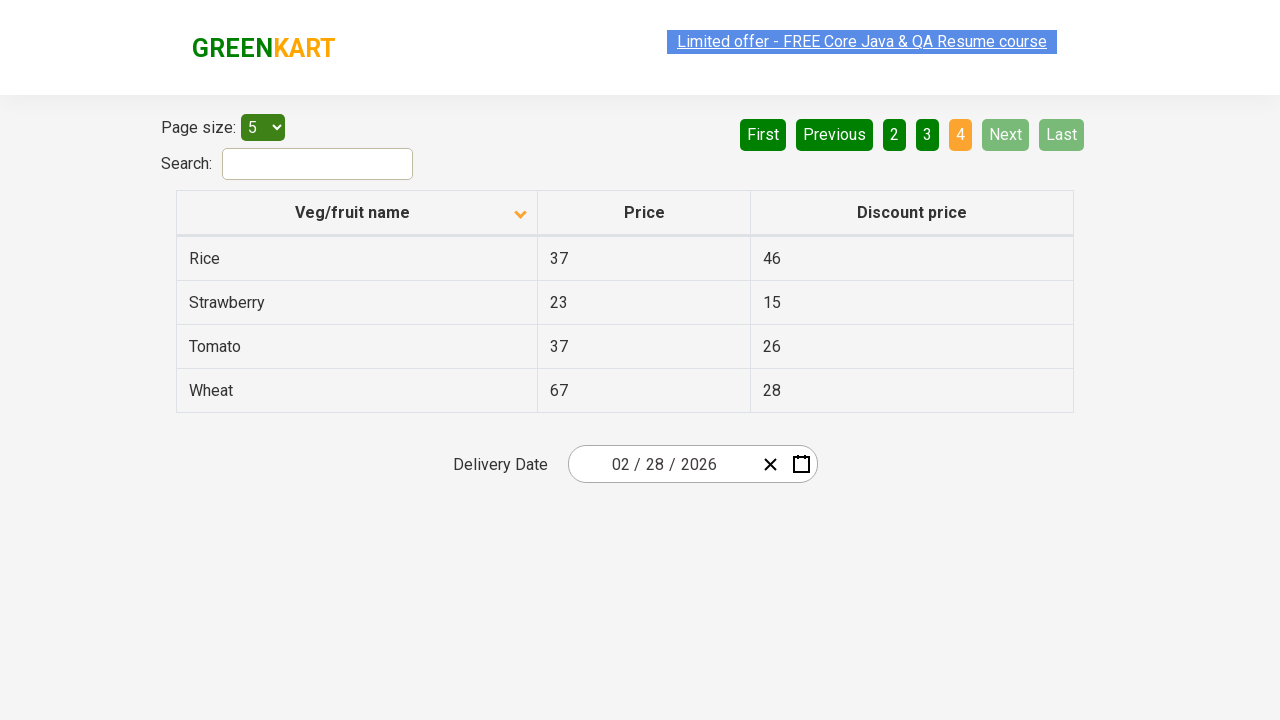

Waited 500ms for page transition to complete
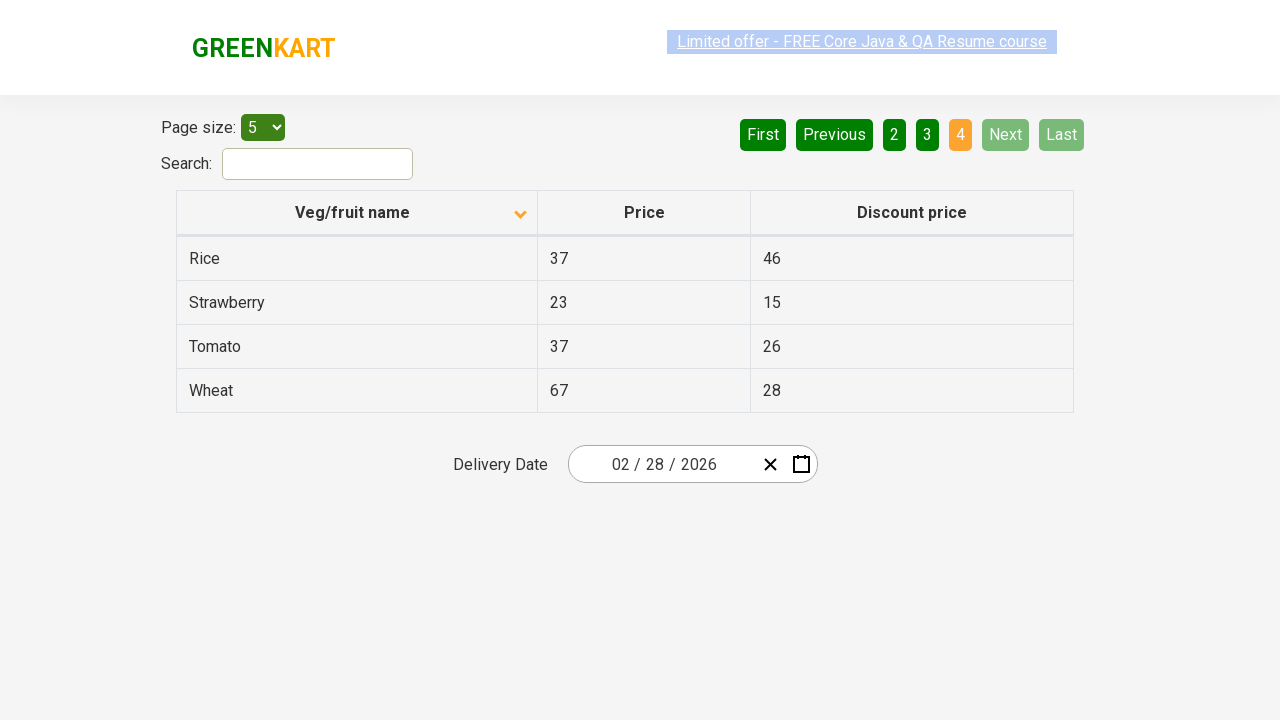

Retrieved current page items from first column
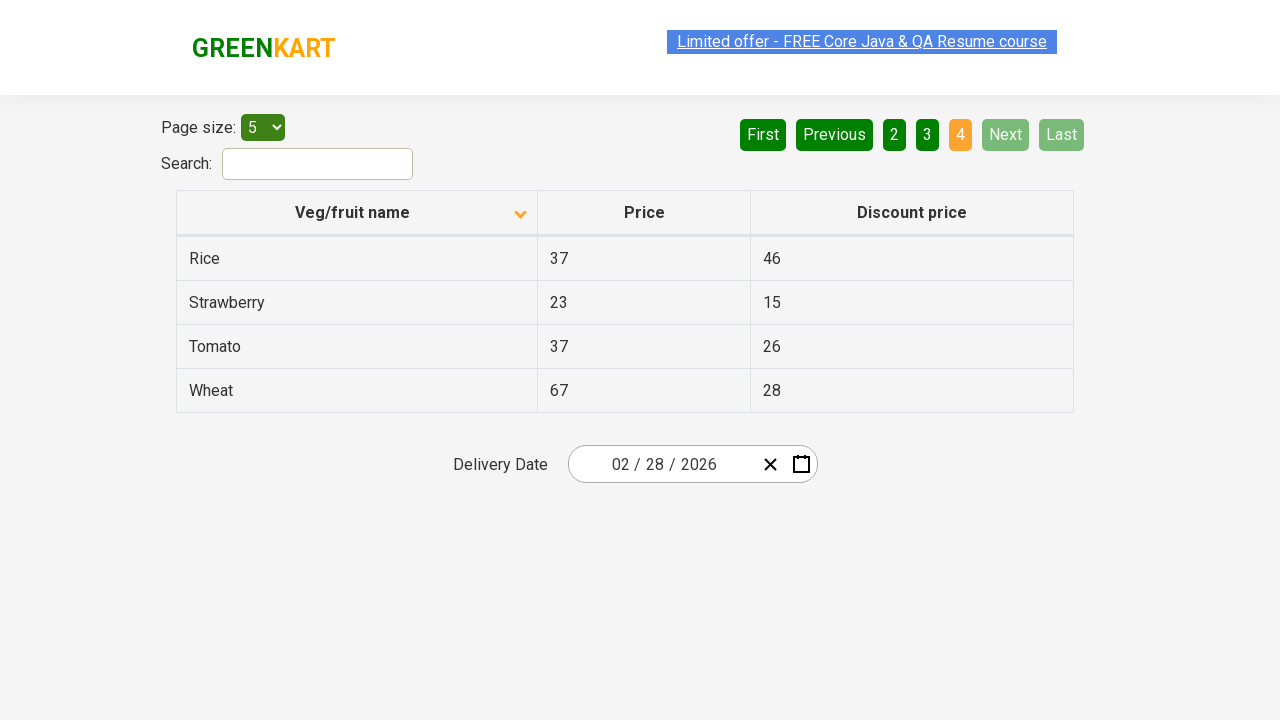

Found Rice item(s) on current page: ['Rice']
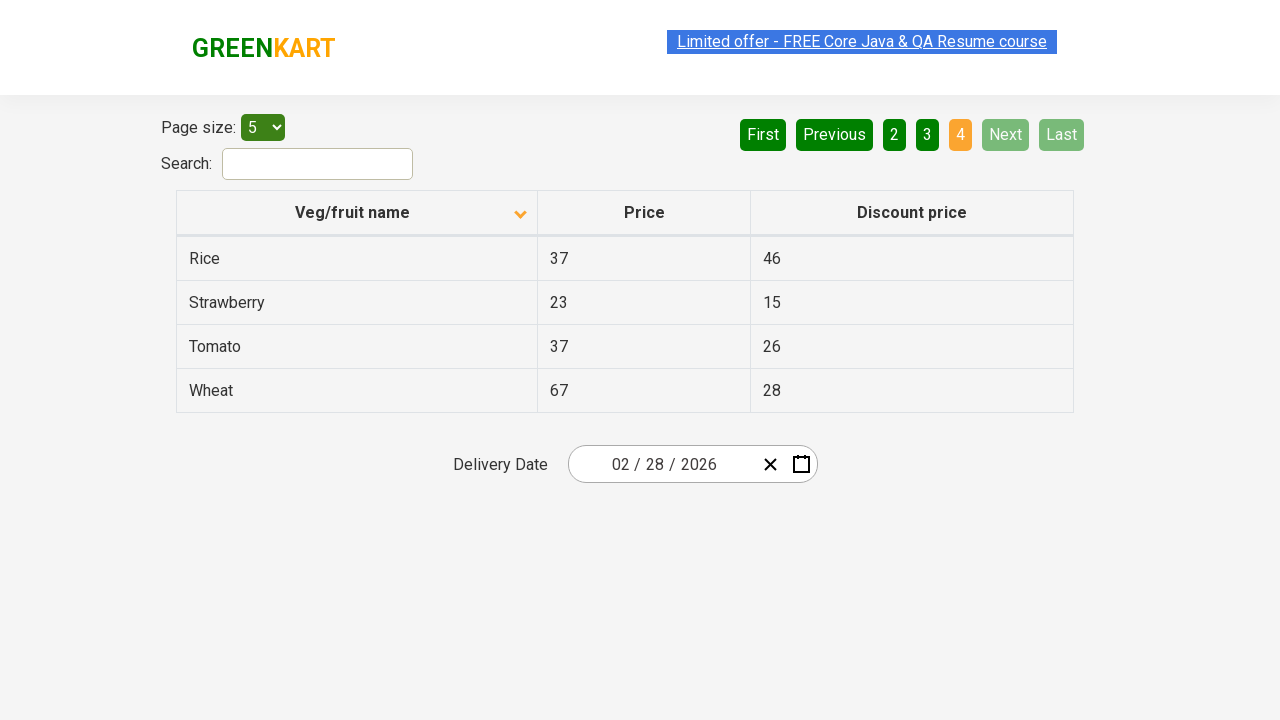

Confirmed that Rice item was found in the table
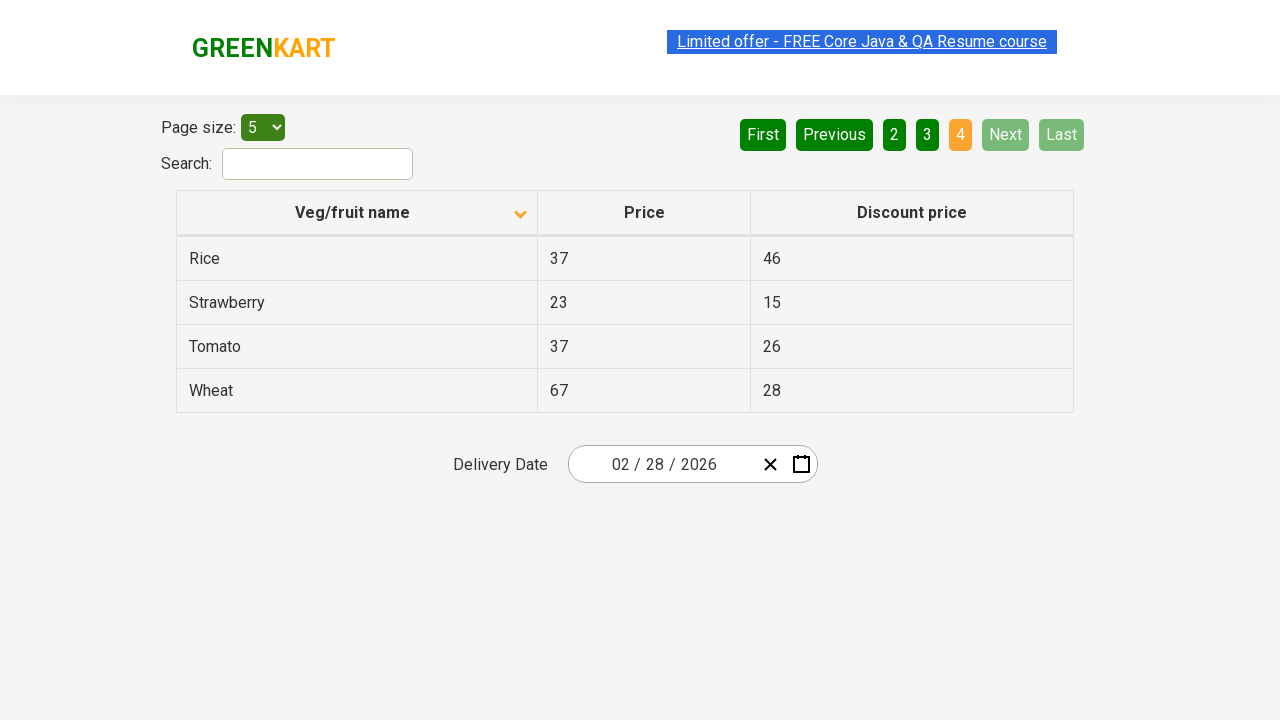

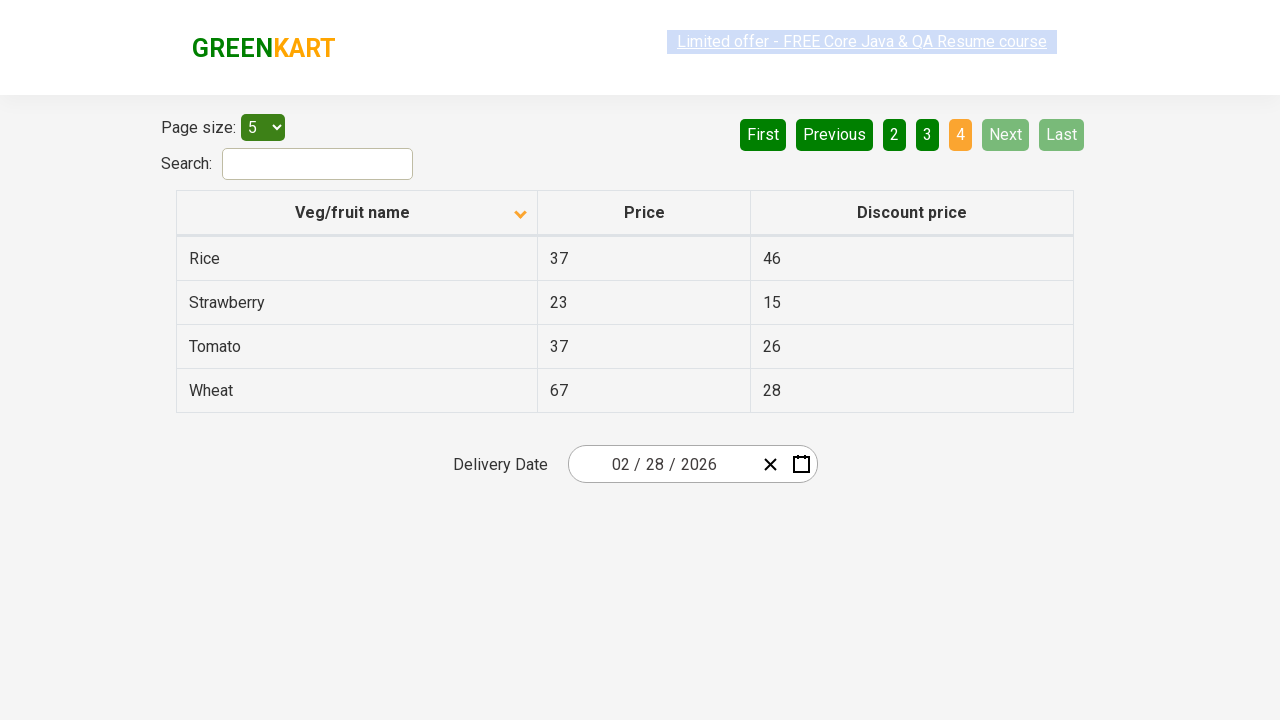